Tests a floor heating calculator by entering room dimensions (width and length), selecting room type and heating type from dropdowns, clicking calculate, and verifying the calculated power output result.

Starting URL: http://kermi-fko.ru/raschety/Calc-Rehau-Solelec.aspx

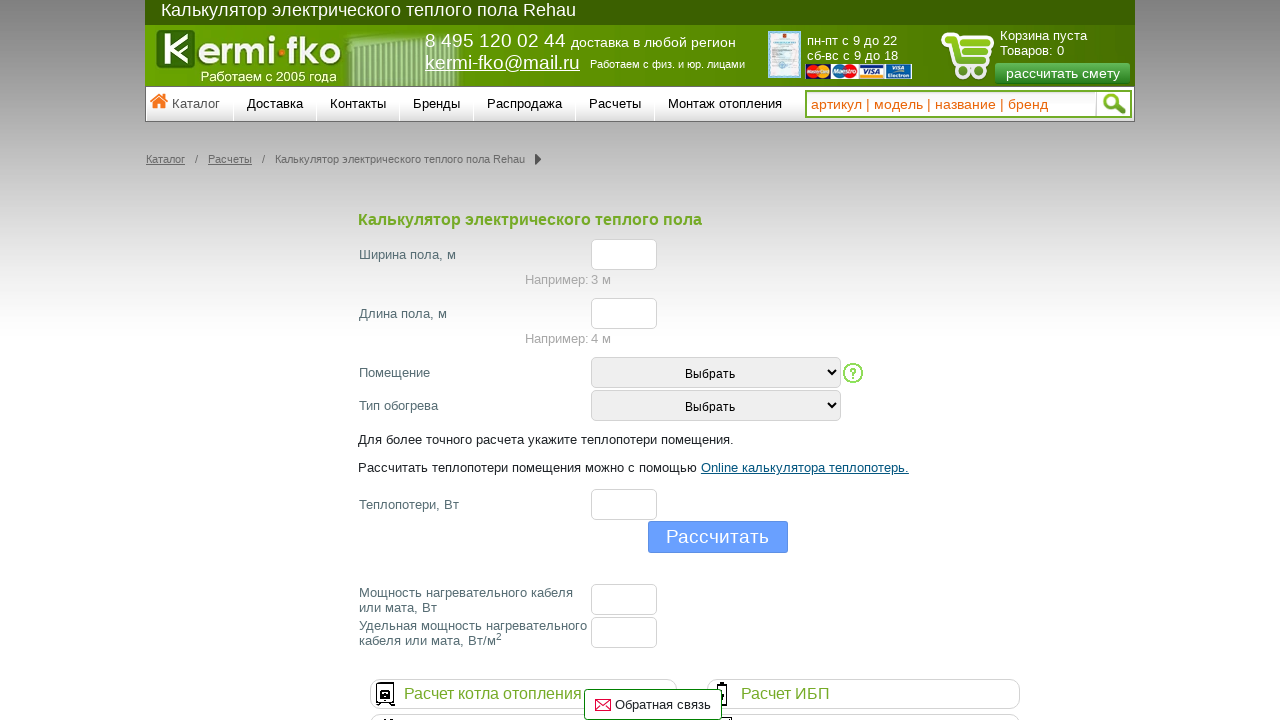

Filled width field with value '3' on #el_f_width
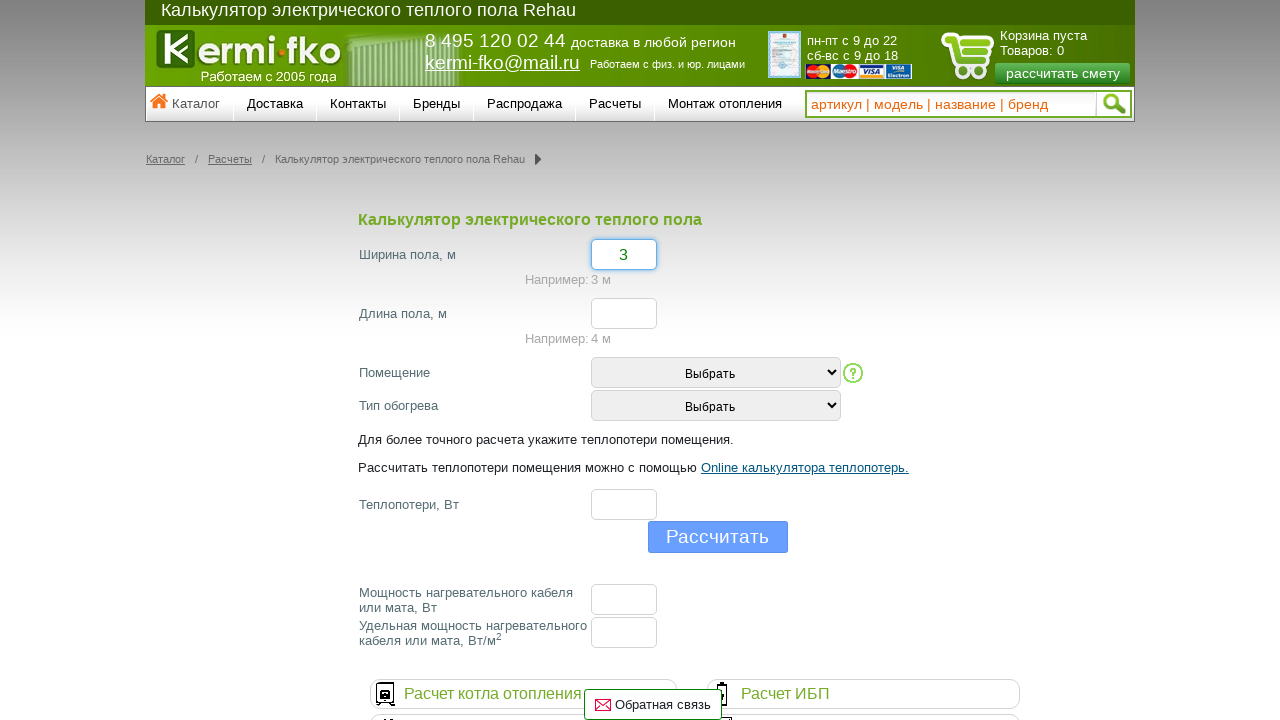

Filled length field with value '4' on #el_f_lenght
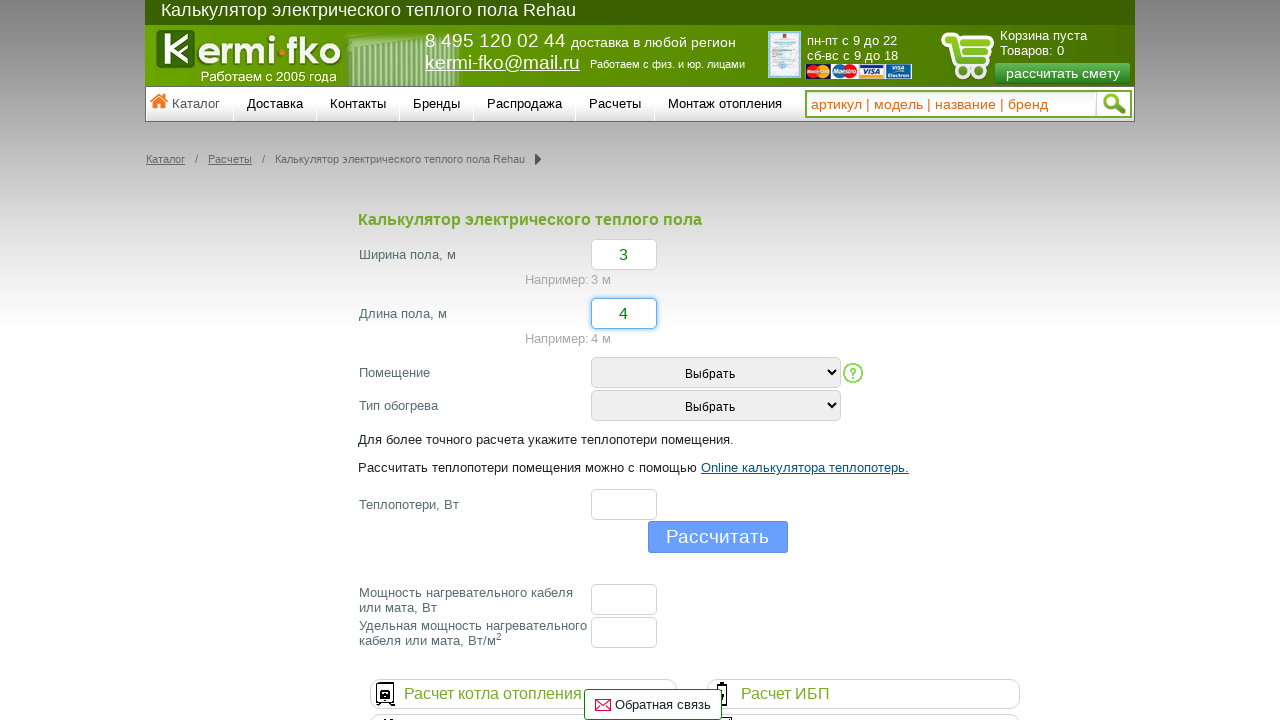

Selected room type 'Остекленная лоджия или теплый балкон' from dropdown on #room_type
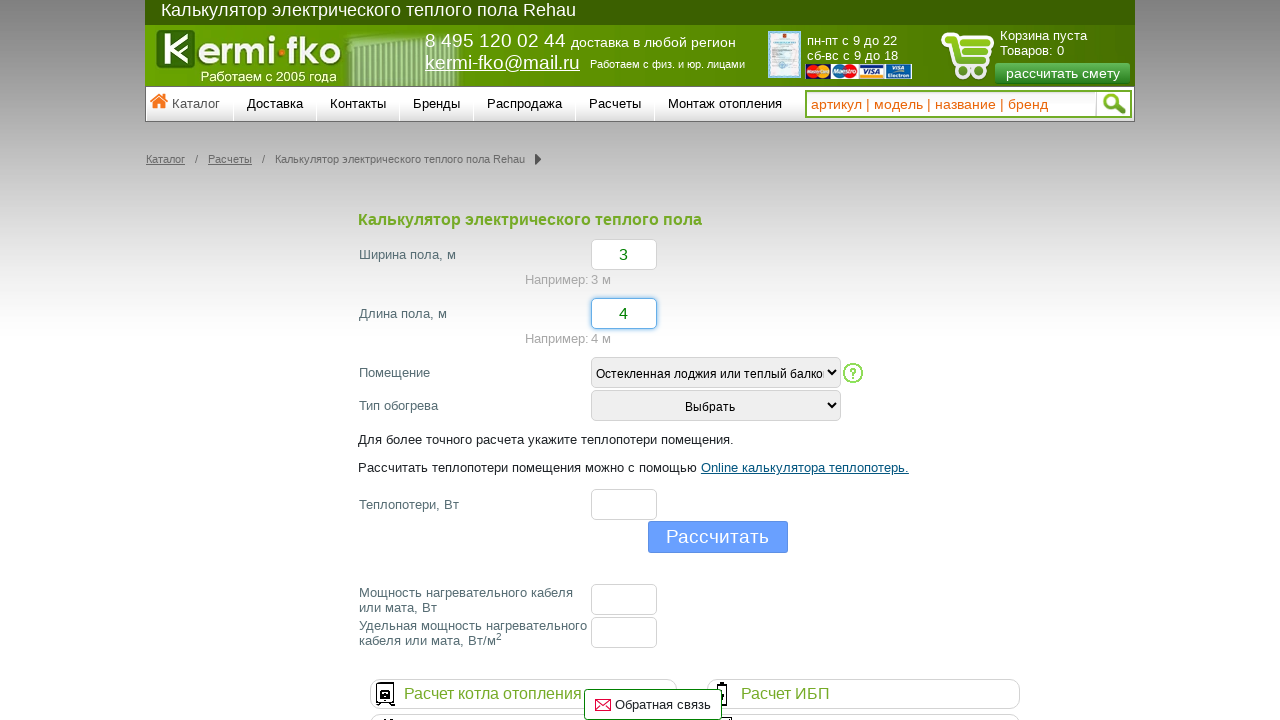

Selected heating type 'Подогрев для комфорта' from dropdown on #heating_type
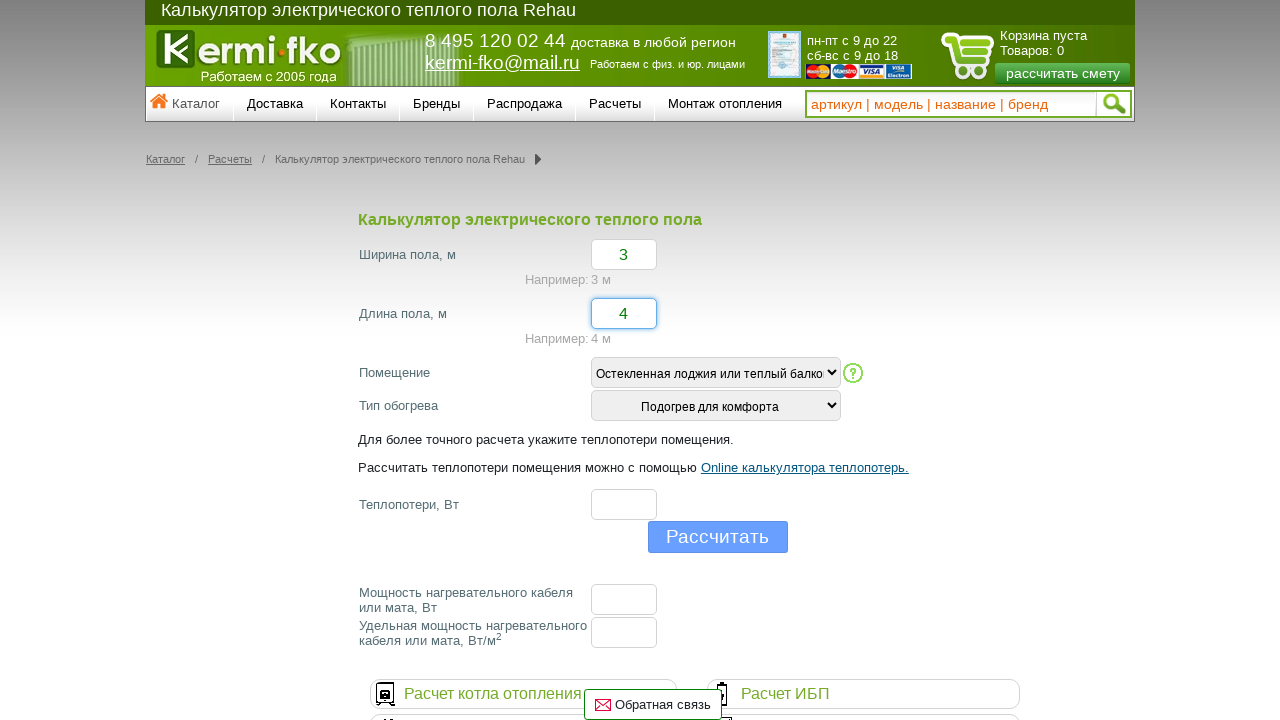

Clicked calculate button at (718, 537) on input[name='button']
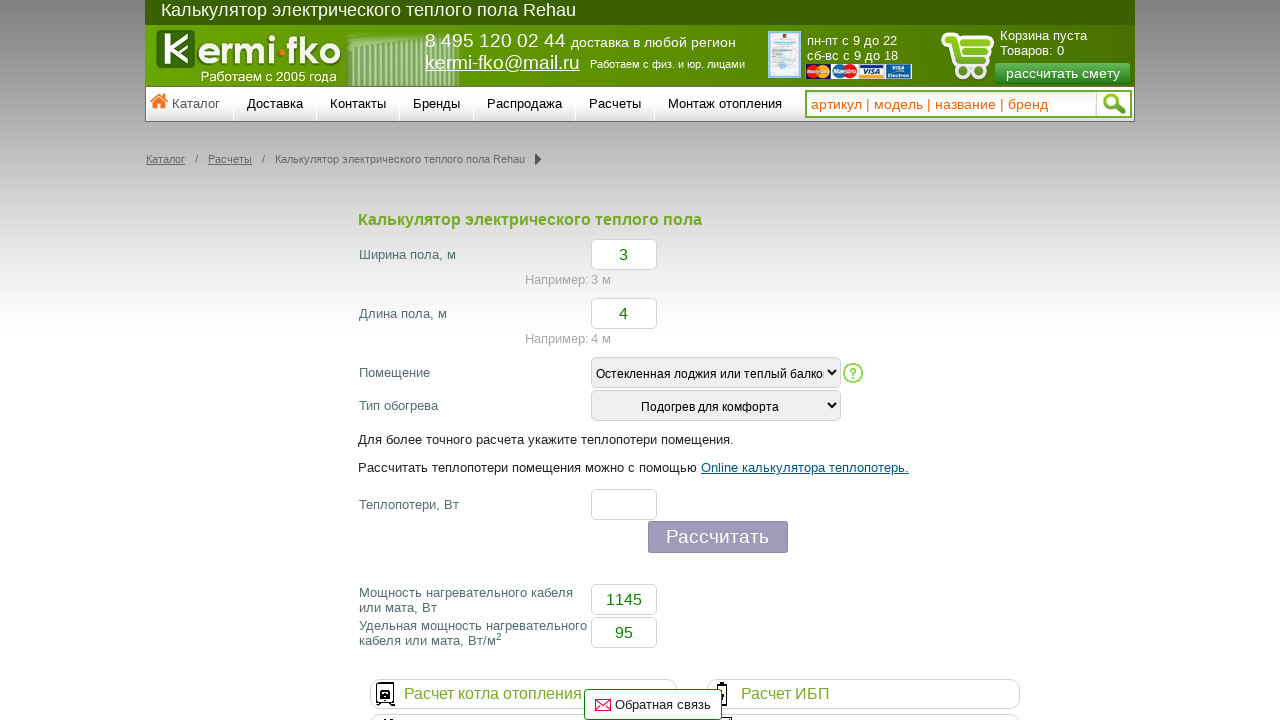

Waited 3 seconds for calculation to complete
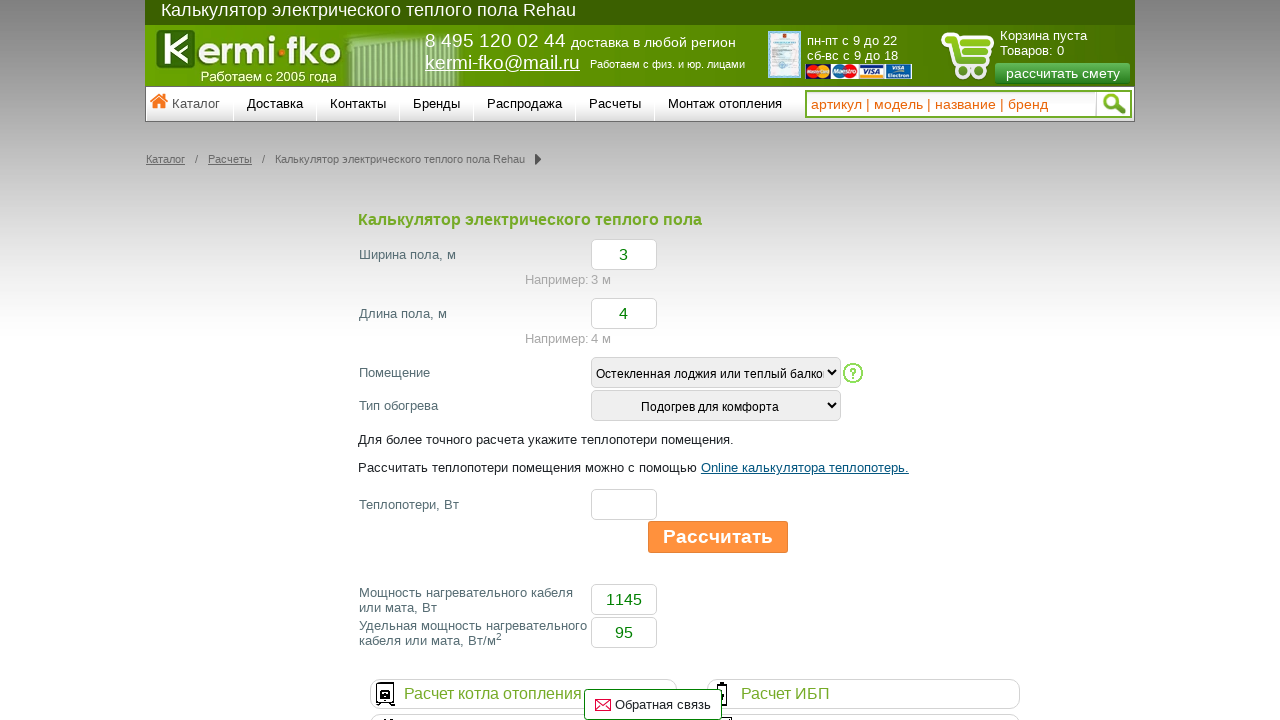

Result field appeared with calculated power output
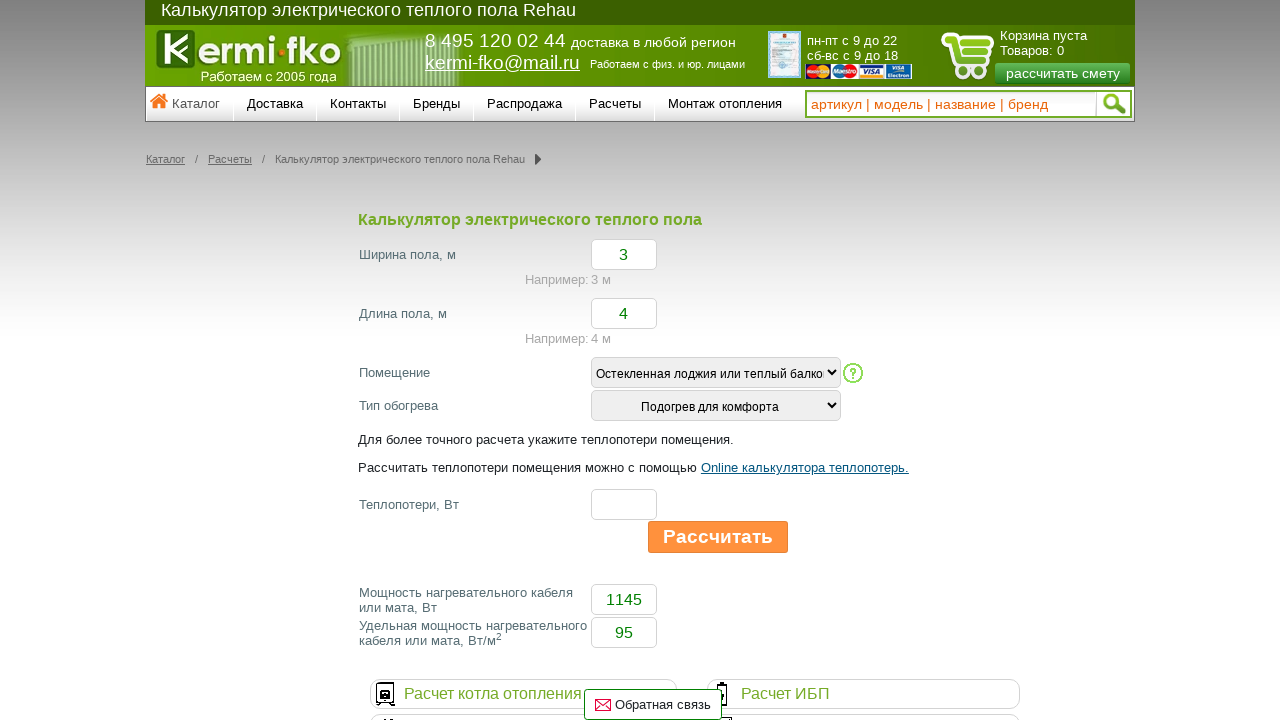

Retrieved calculated power output result: 1145
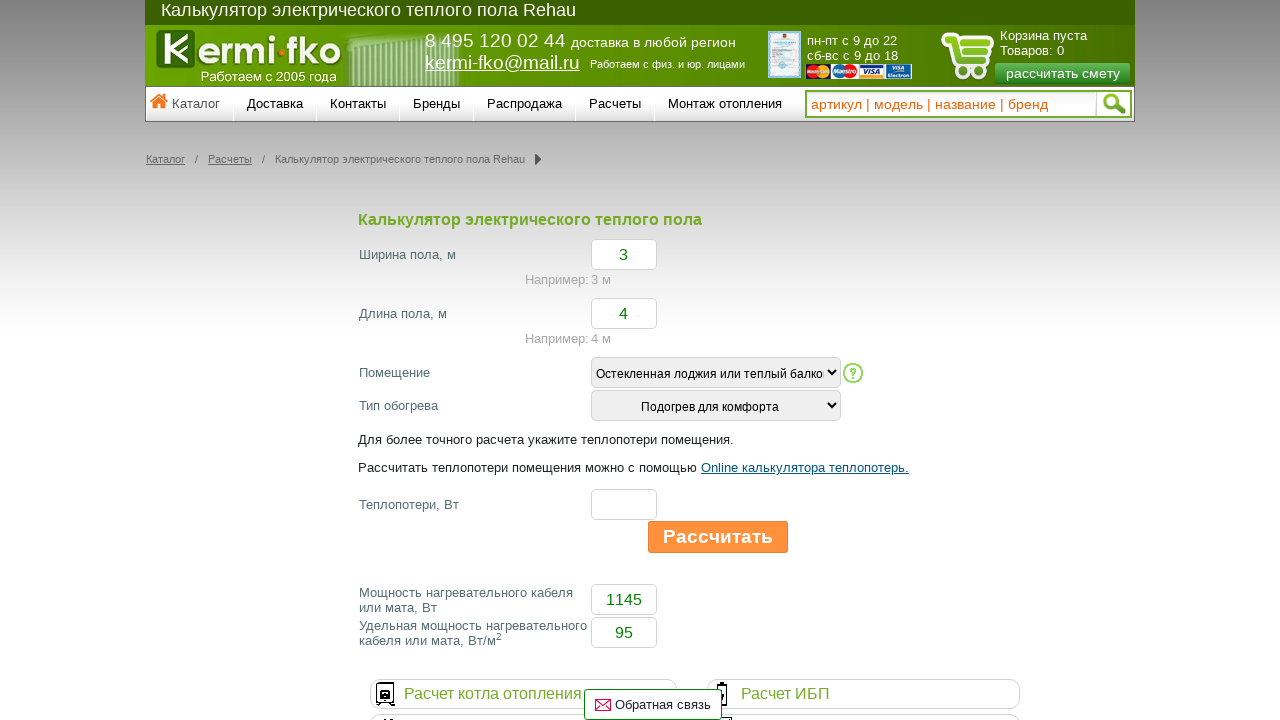

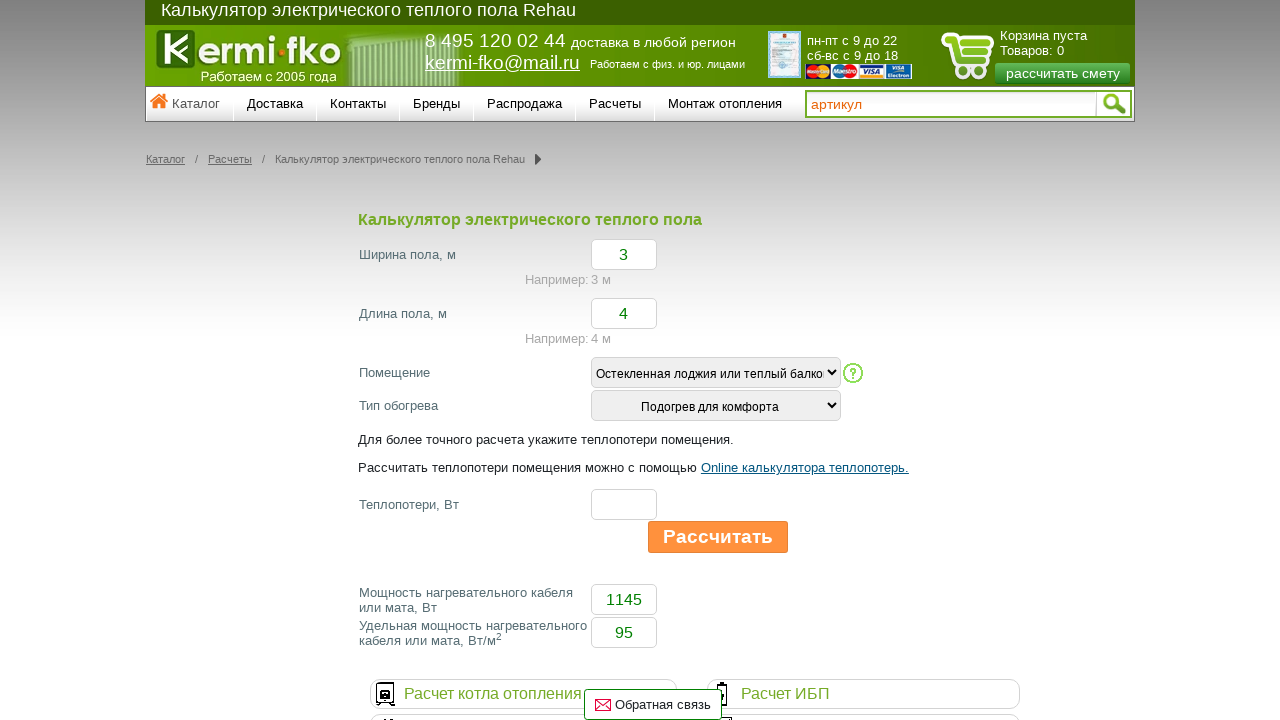